Verifies that the input field with placeholder "Full Name" is visible on the text box page

Starting URL: https://demoqa.com/text-box

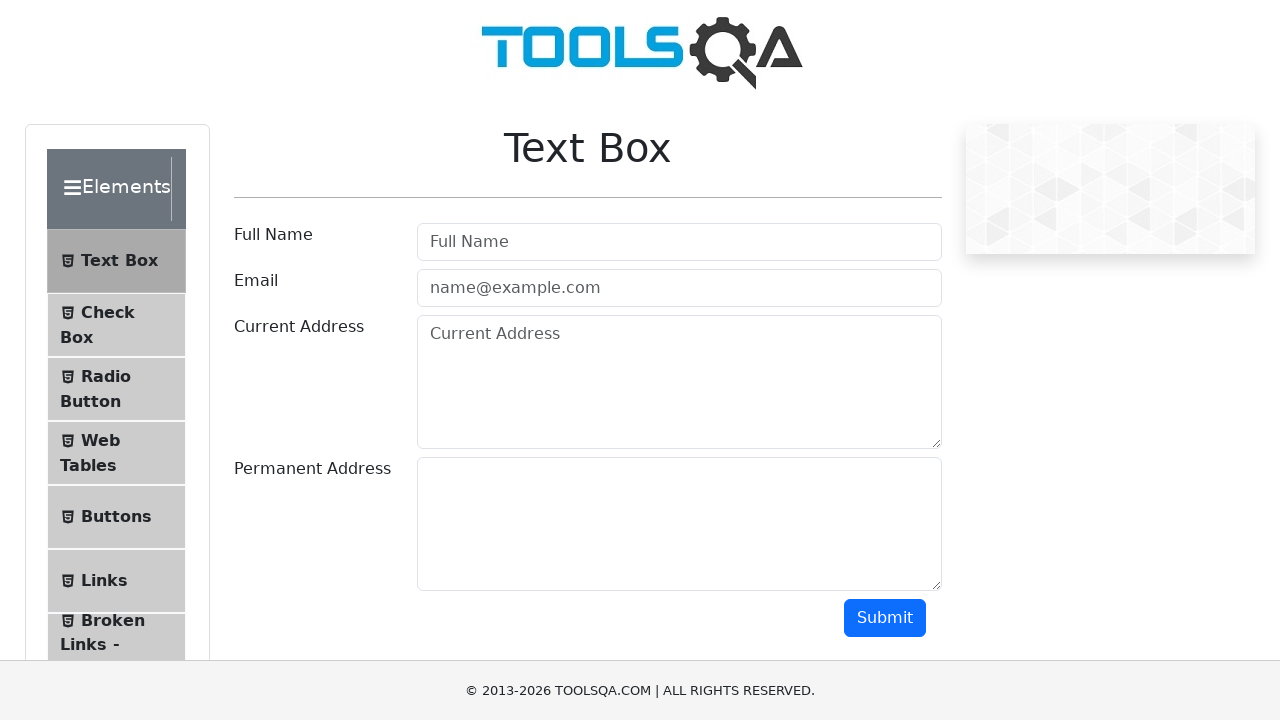

Navigated to text box page at https://demoqa.com/text-box
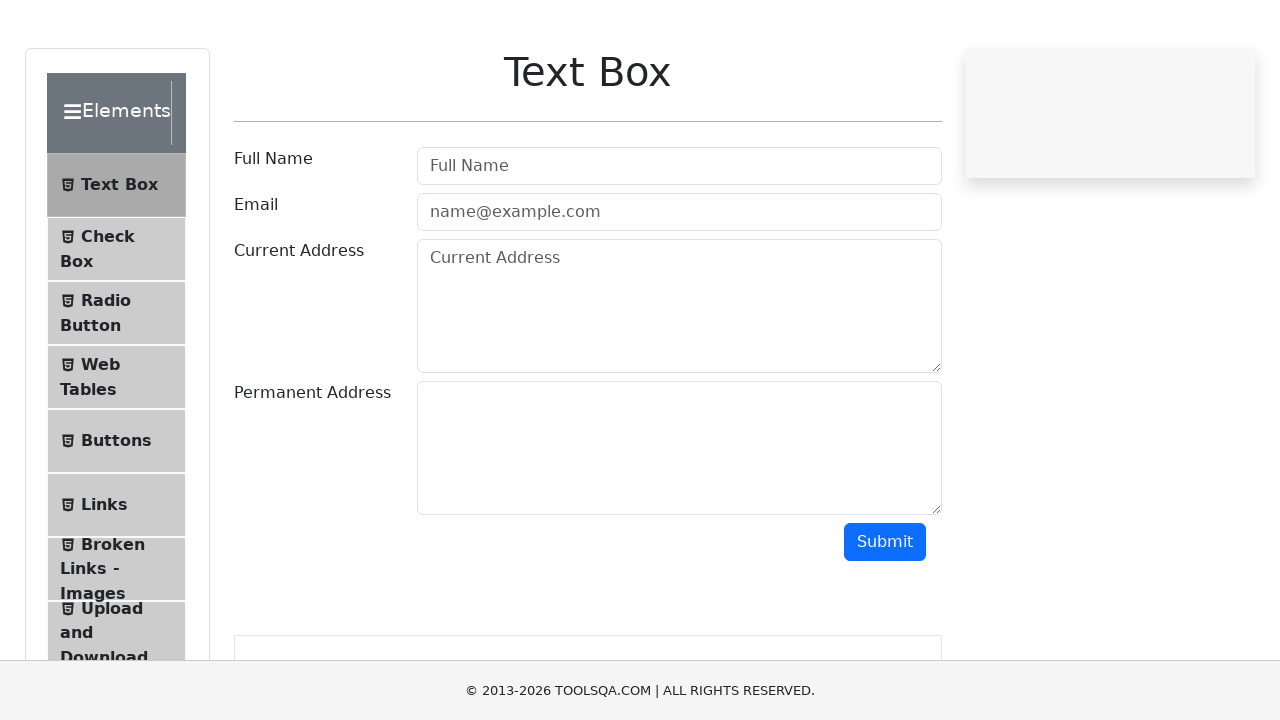

Retrieved visibility status of input field with placeholder 'Full Name'
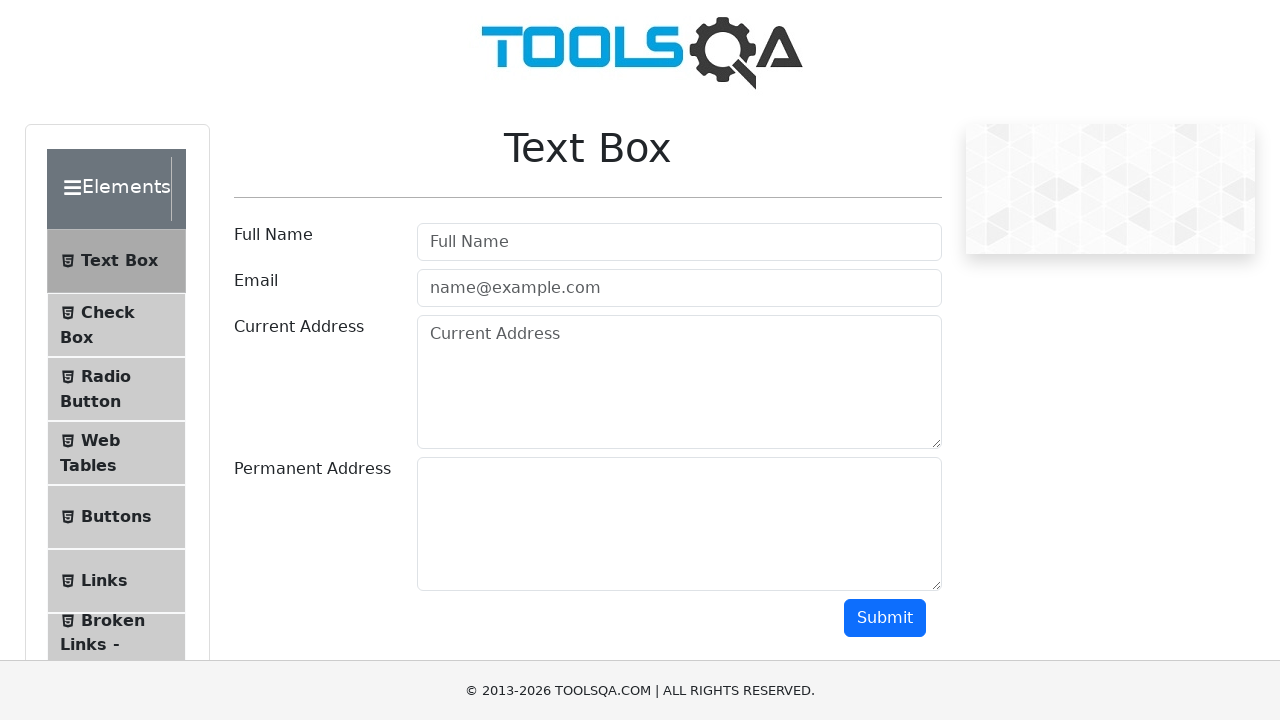

Verified that the 'Full Name' input field is visible - assertion passed
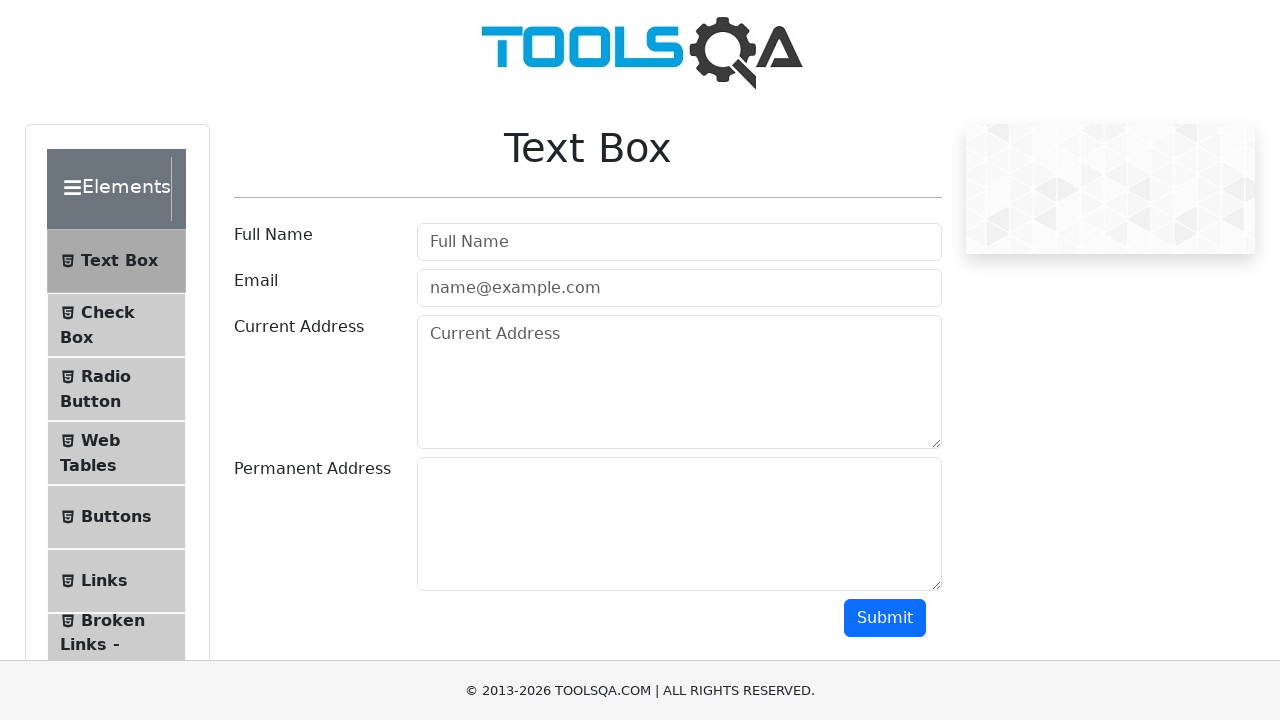

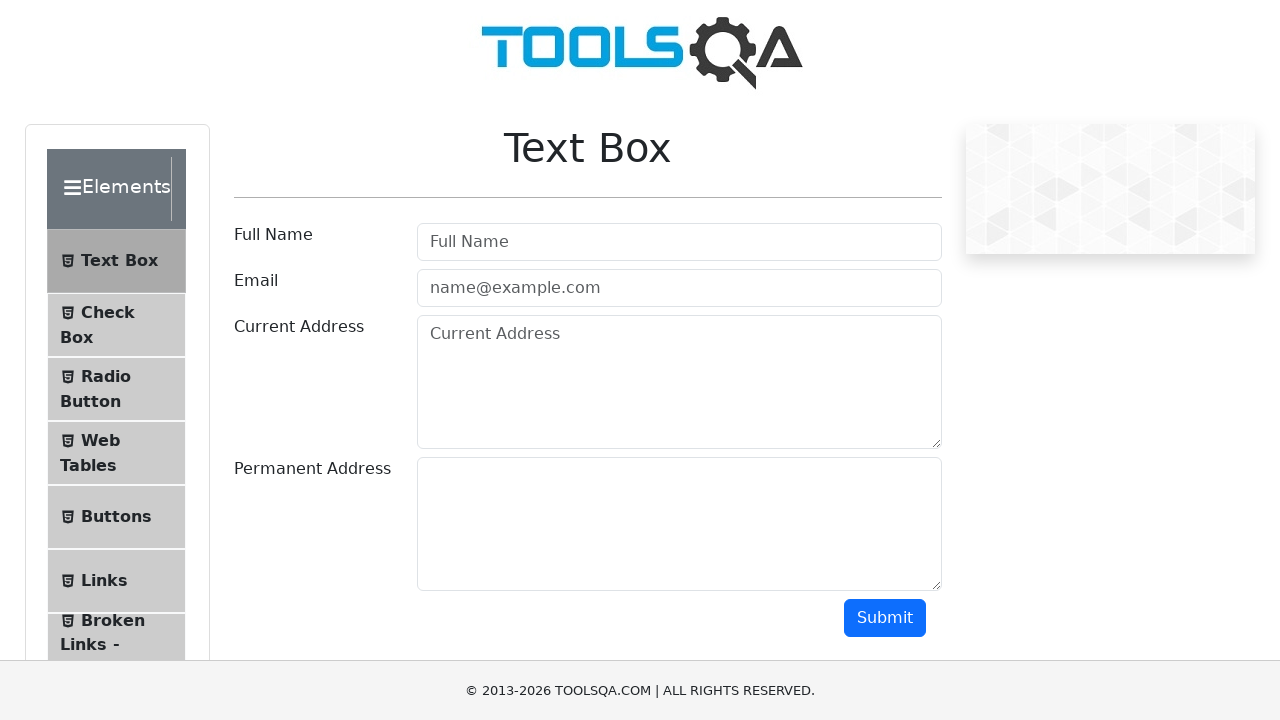